Tests visibility toggle of an element by clicking hide button and verifying element becomes hidden

Starting URL: https://rahulshettyacademy.com/AutomationPractice/

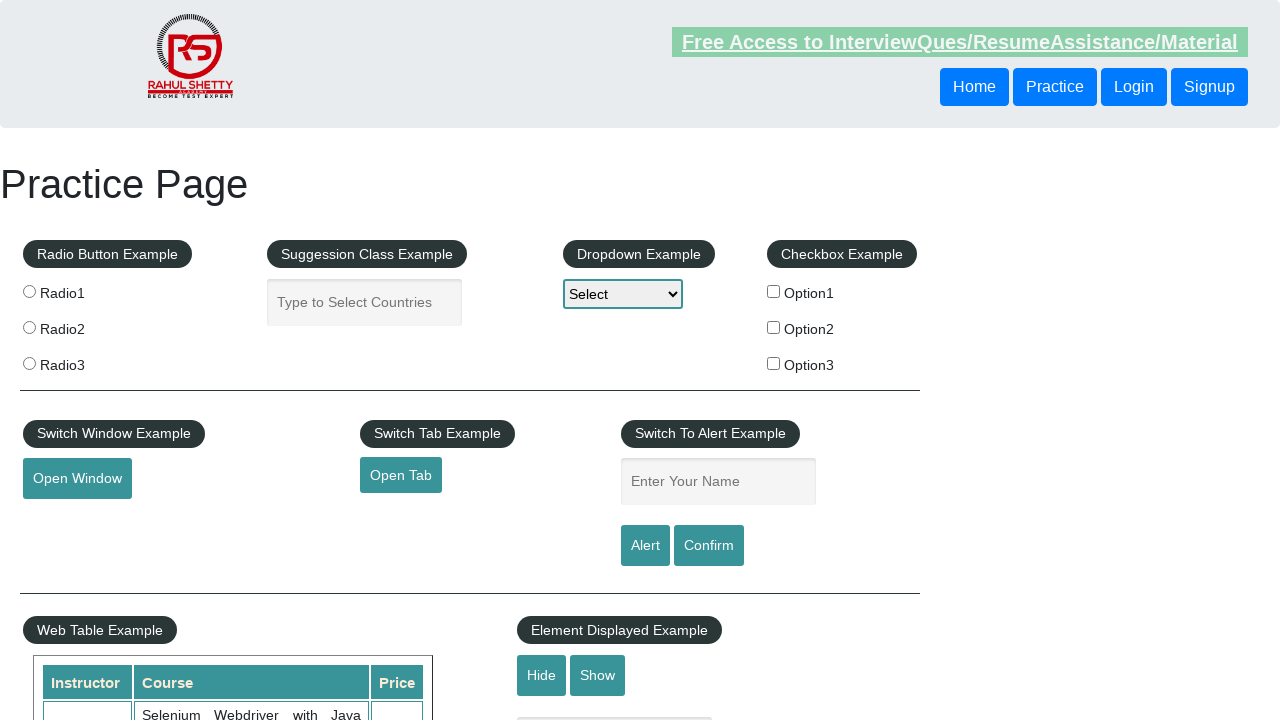

Verified text box is initially visible
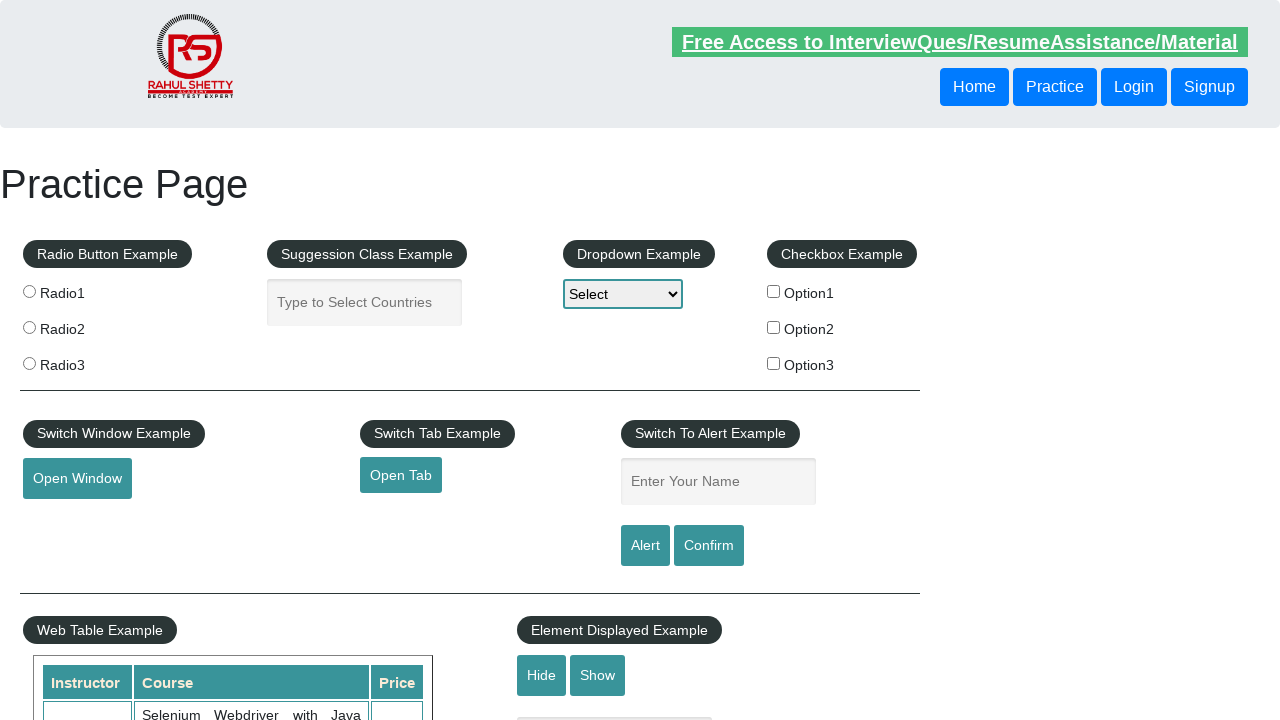

Clicked hide button to toggle element visibility at (542, 675) on #hide-textbox
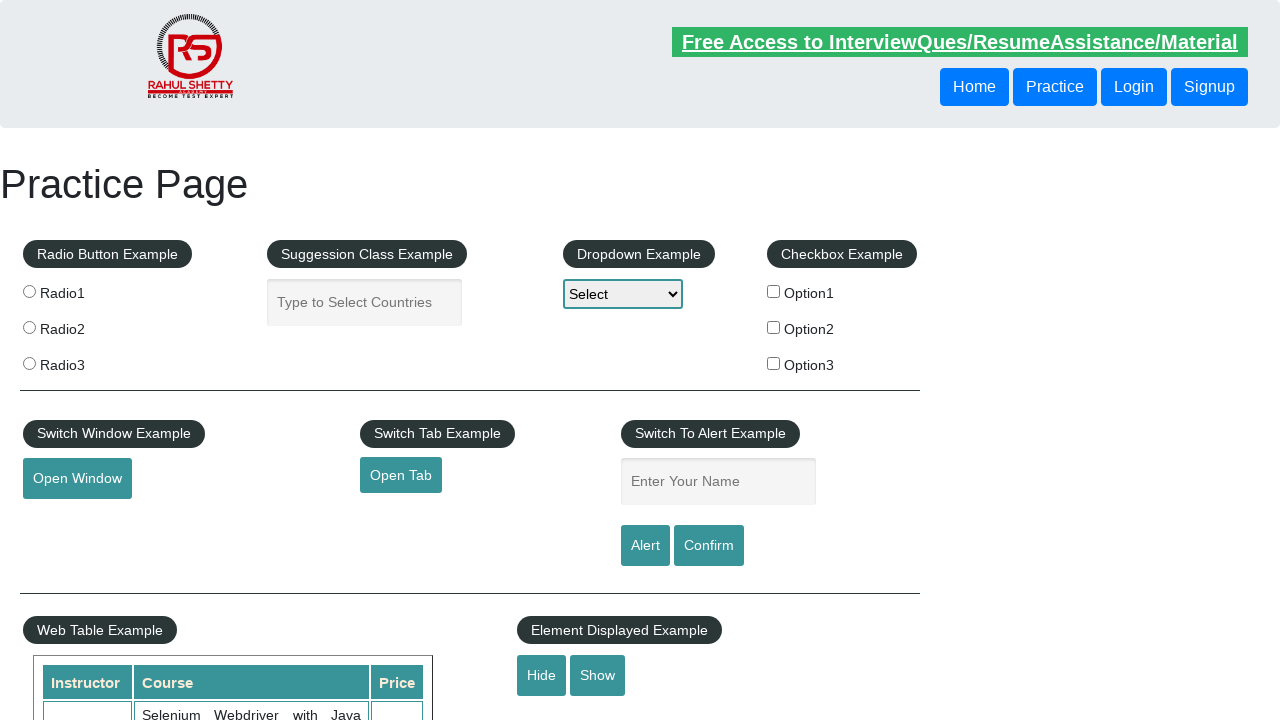

Verified text box is now hidden
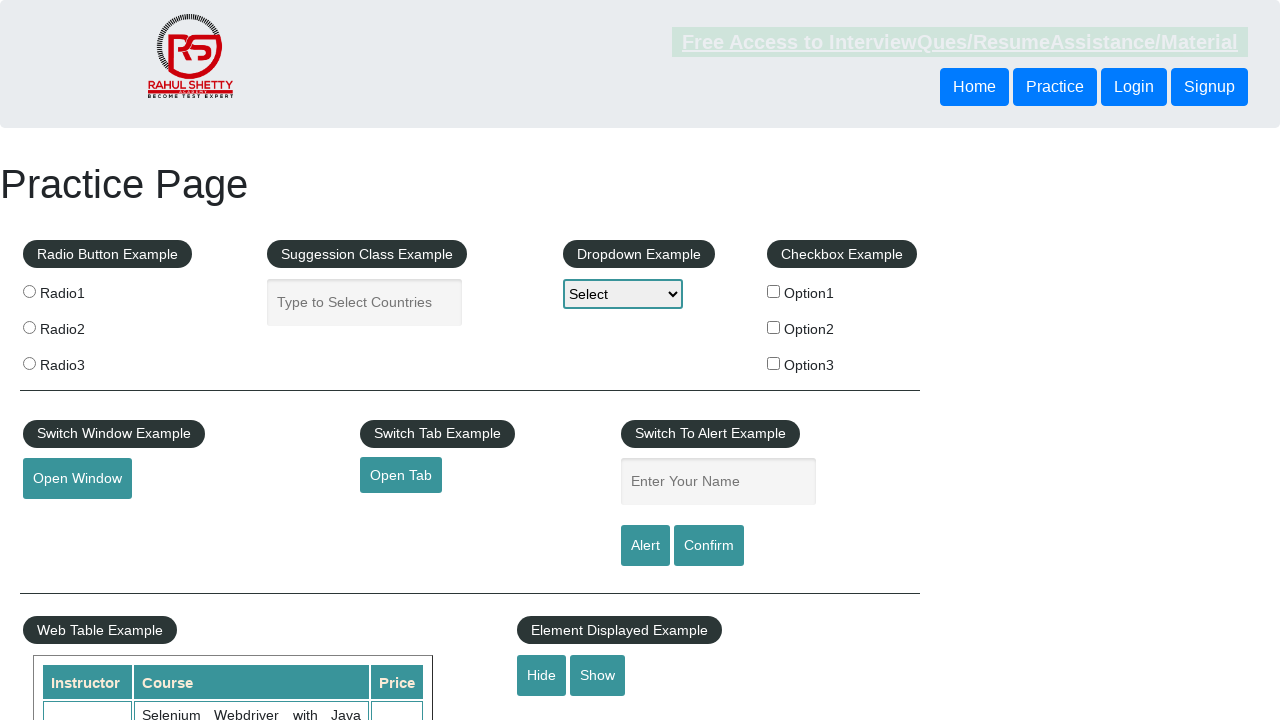

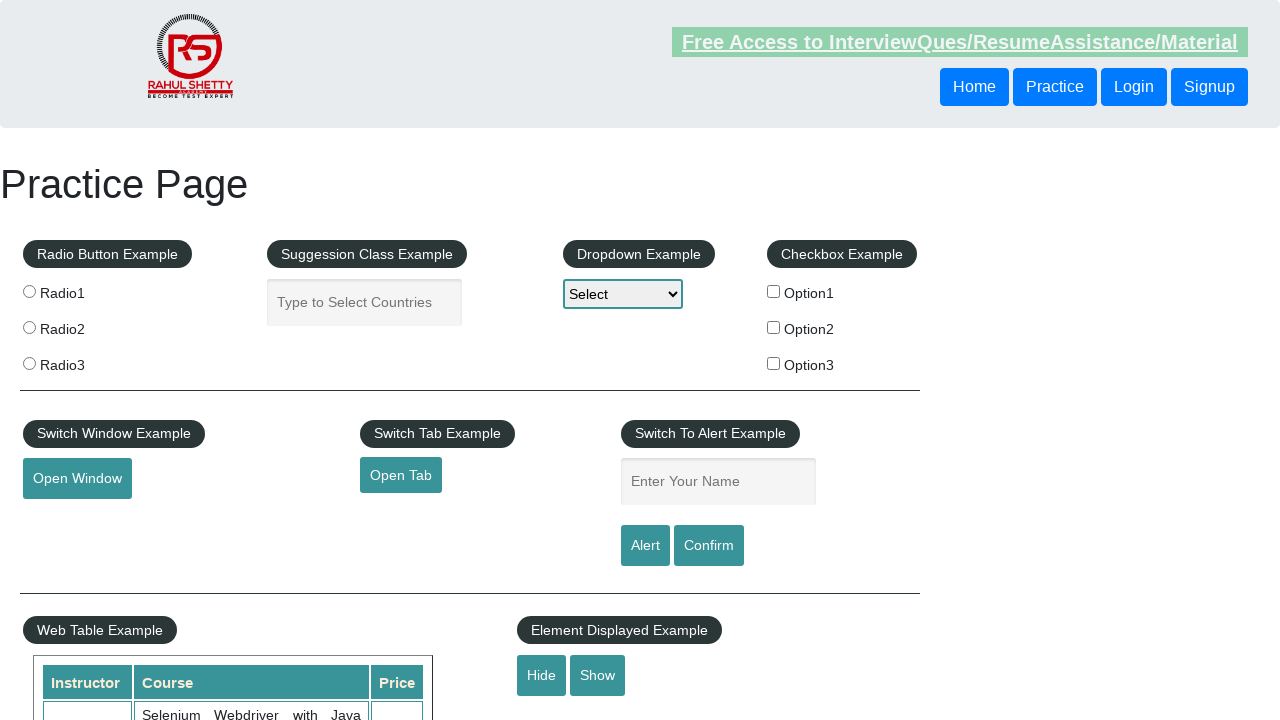